Tests right-click context menu on framework section of GreensTech website

Starting URL: http://greenstech.in/selenium-course-content.html

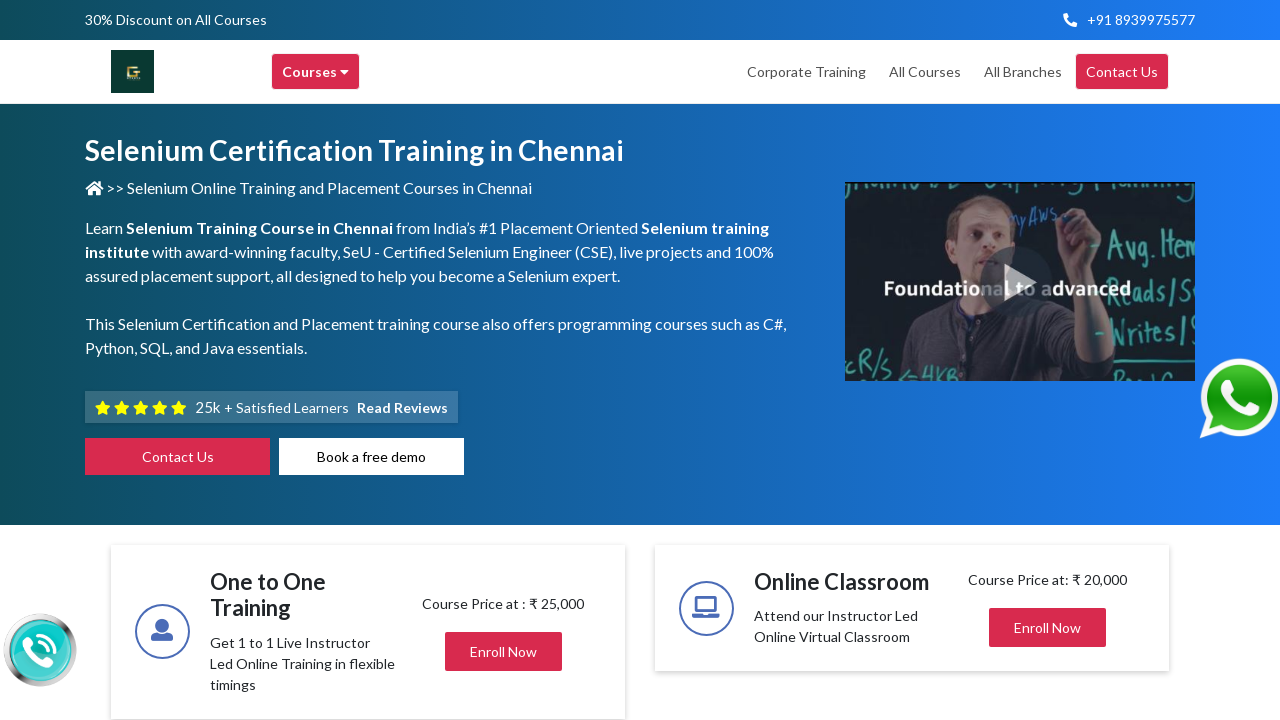

Waited 3 seconds for page to load
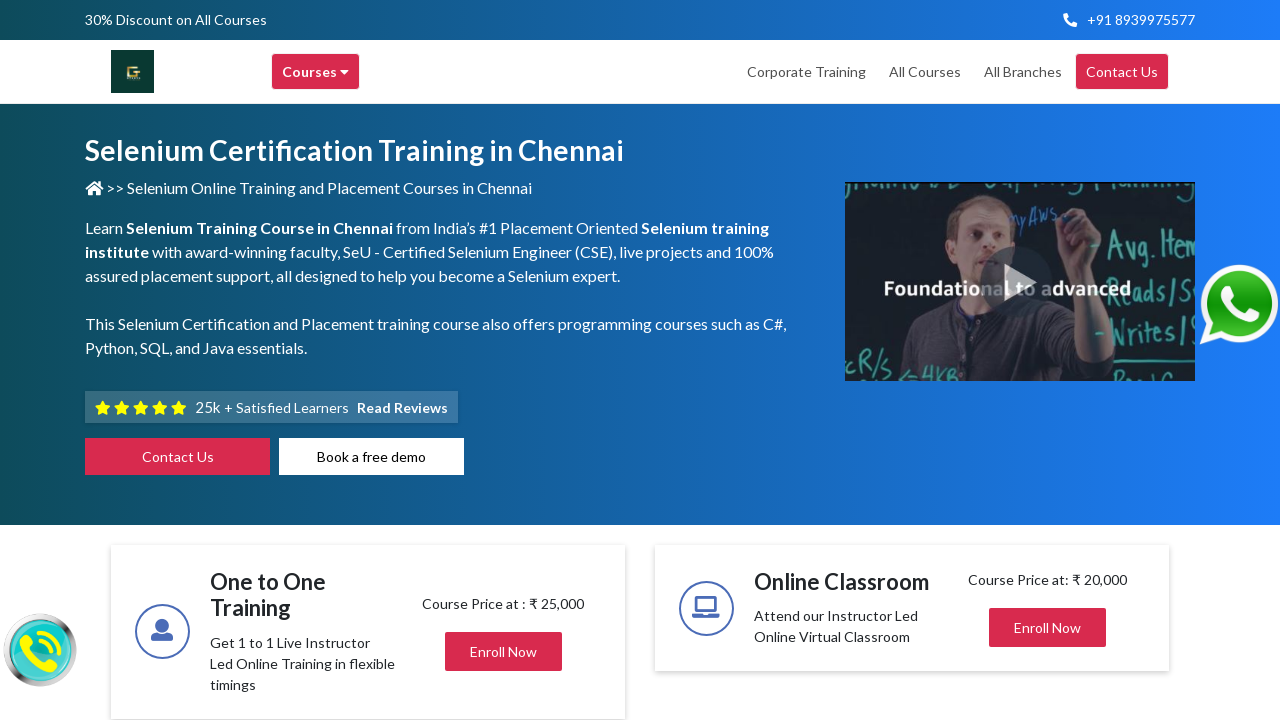

Right-clicked on framework section to open context menu at (1048, 360) on #heading304
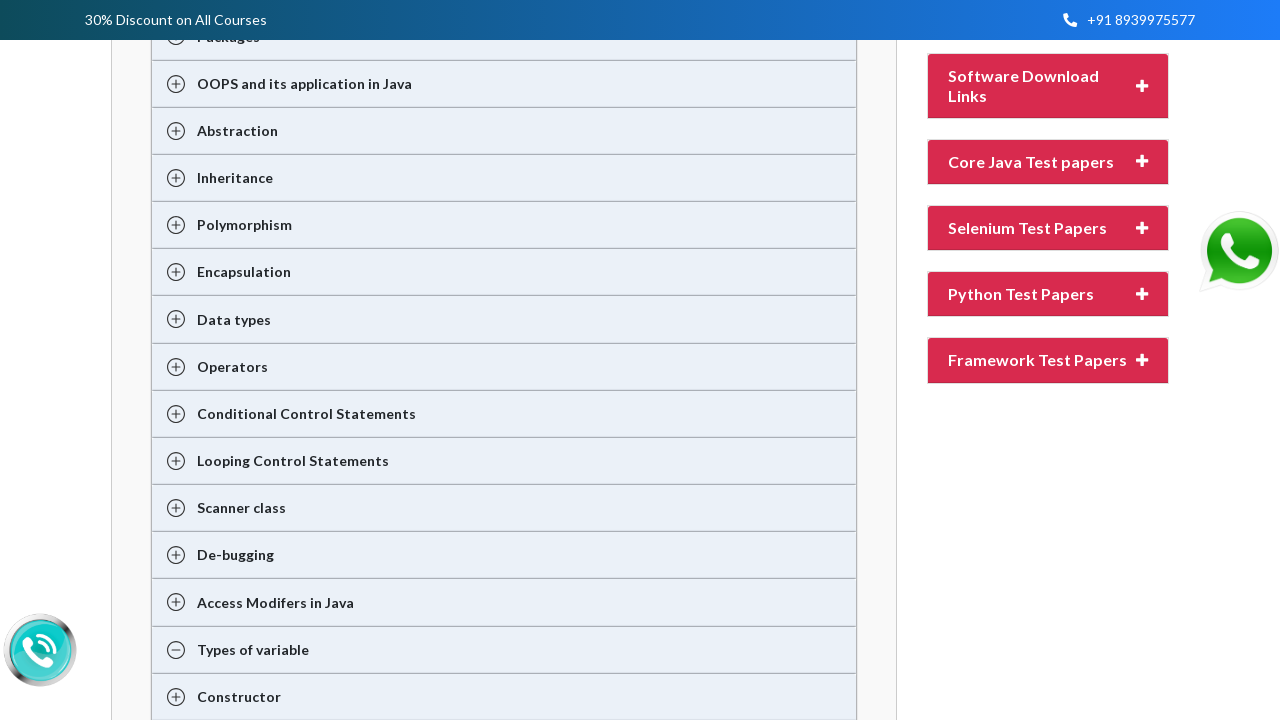

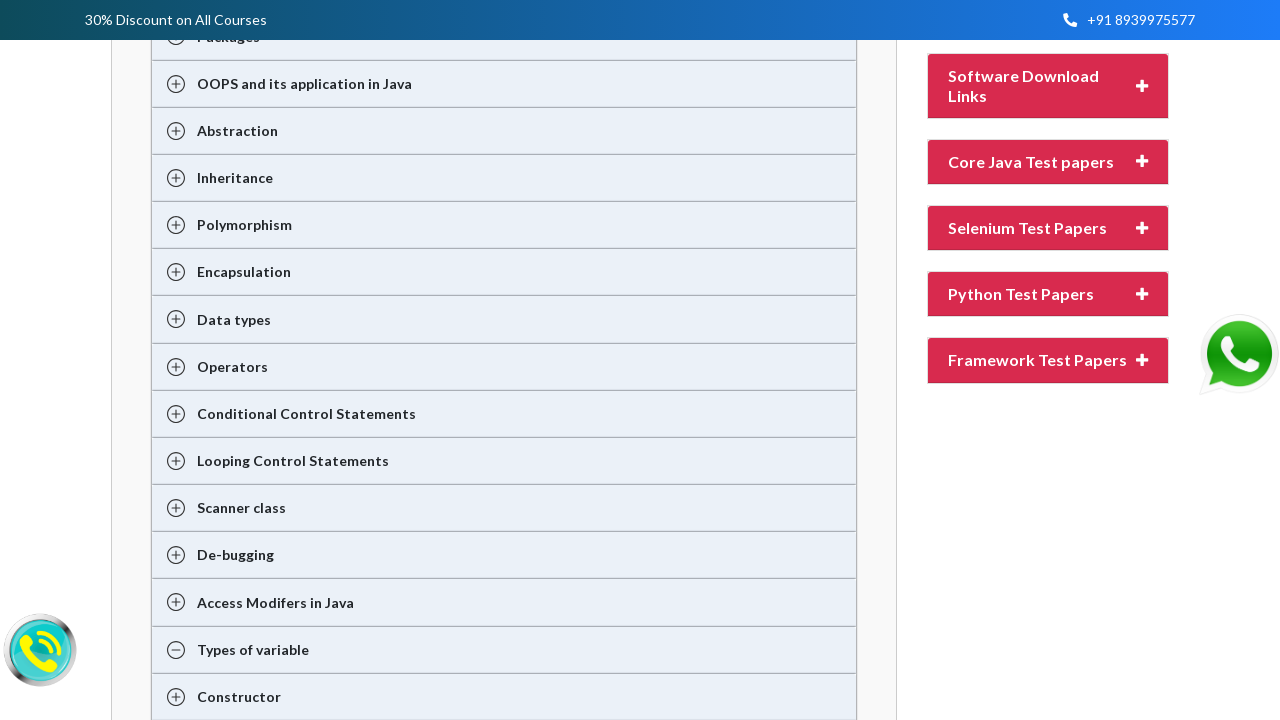